Tests calculator decimal subtraction with increment/decrement: (8.76-1) - (2.23+1)

Starting URL: https://www.globalsqa.com/angularJs-protractor/SimpleCalculator/

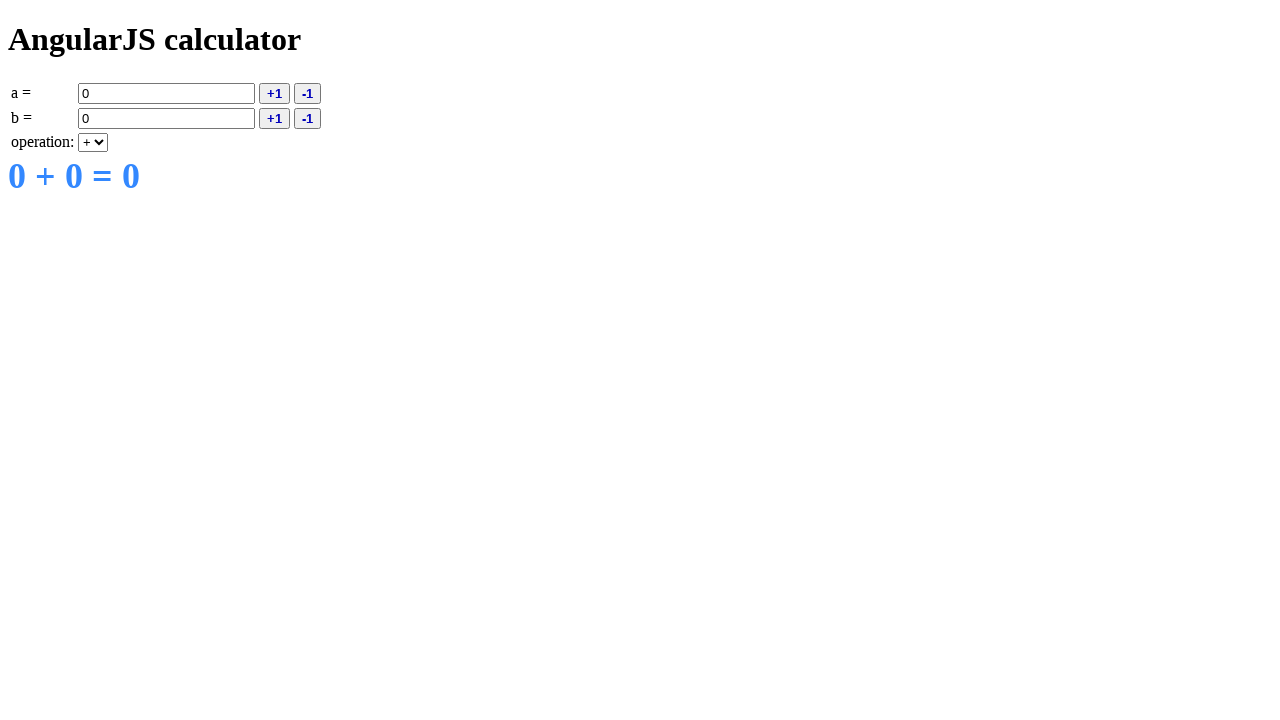

Filled input A with 8.76 on input[ng-model='a']
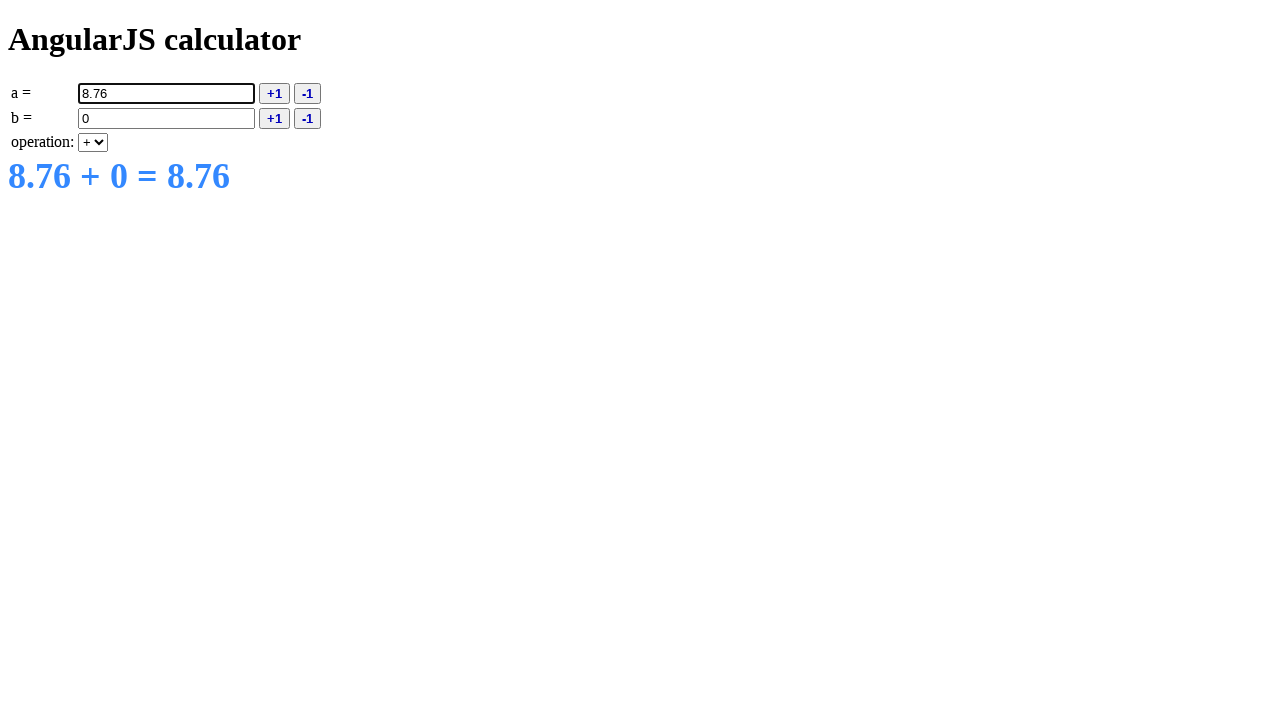

Decremented value A by 1 (8.76 - 1 = 7.76) at (308, 93) on button[ng-click='deca()']
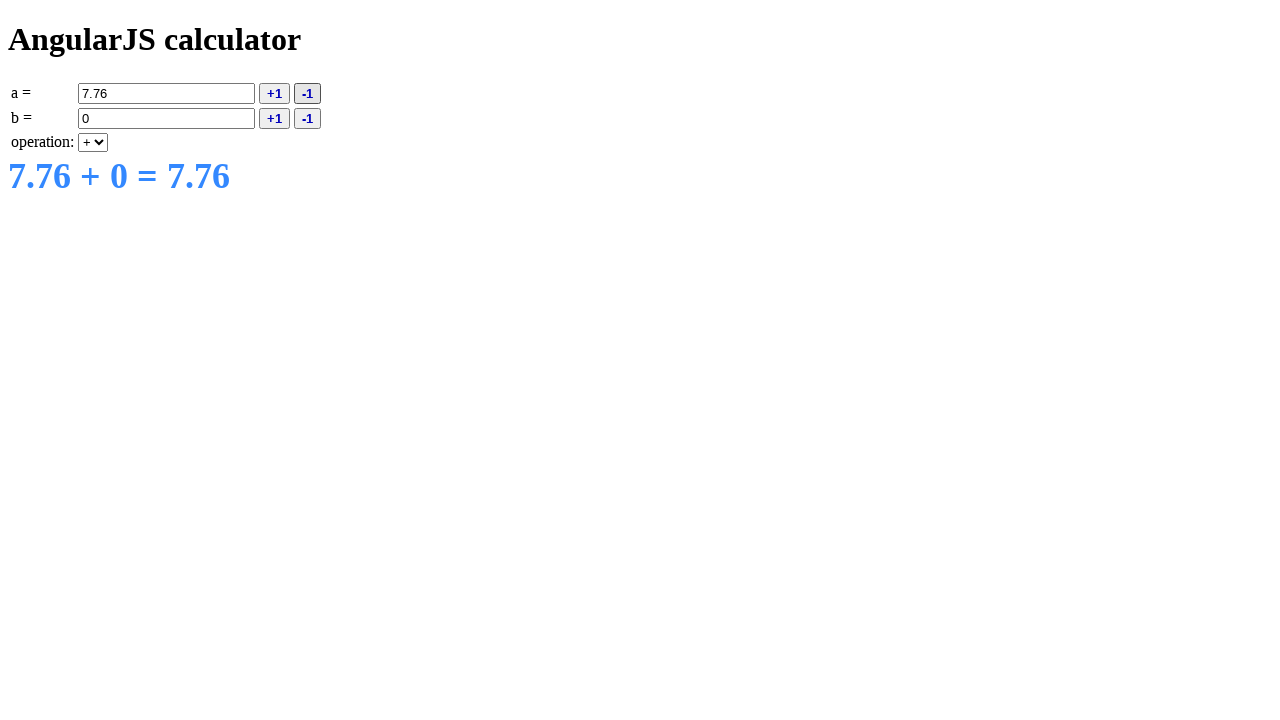

Selected subtraction (-) operation on select[ng-model='operation']
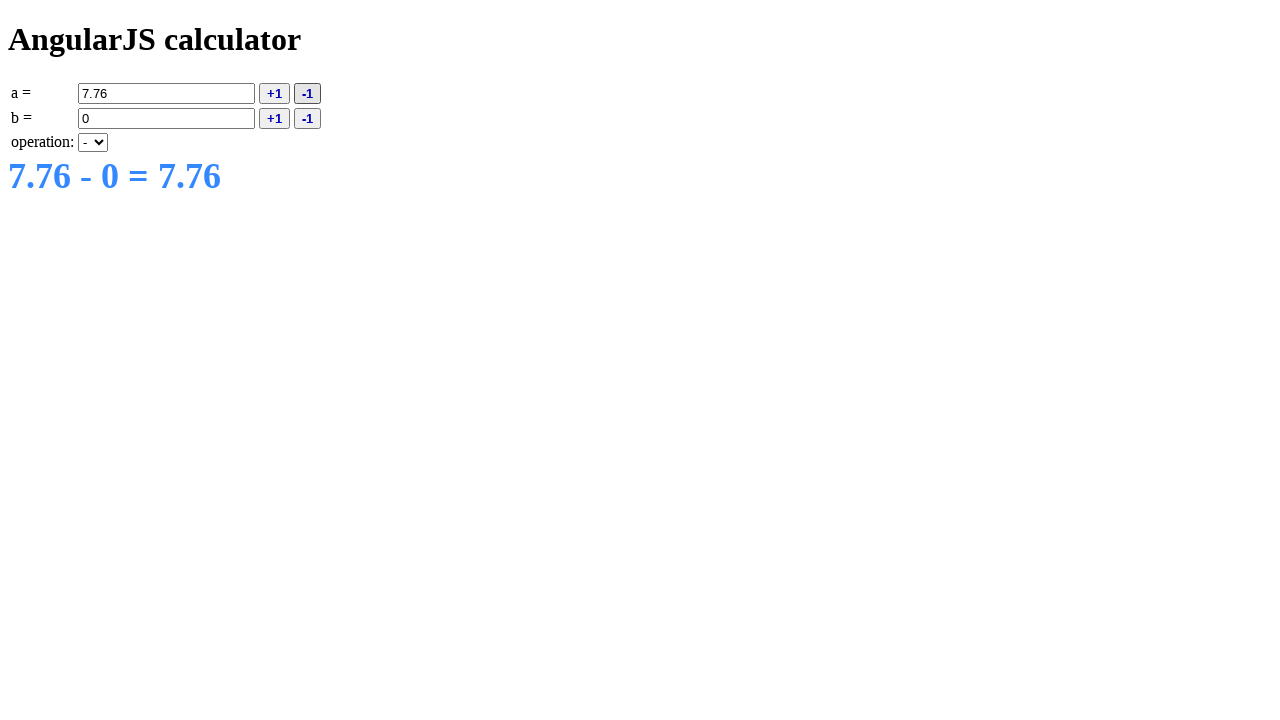

Filled input B with 2.23 on input[ng-model='b']
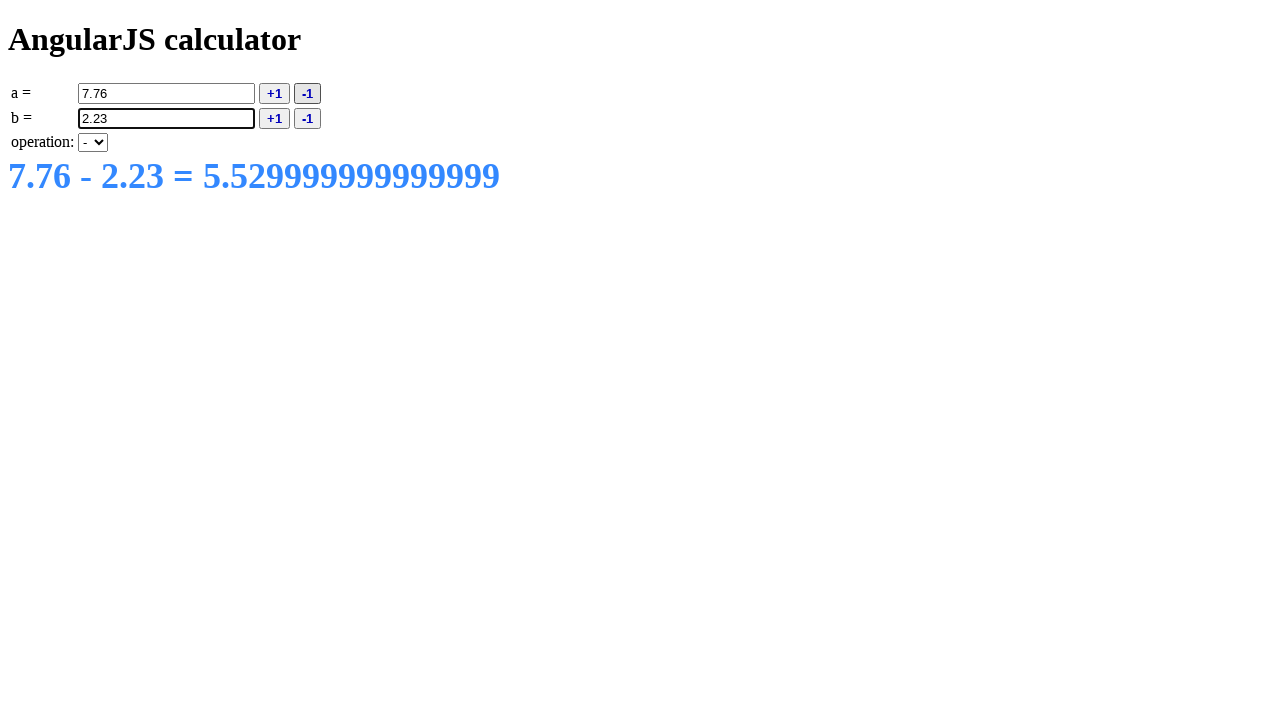

Incremented value B by 1 (2.23 + 1 = 3.23) at (274, 118) on button[ng-click='incb()']
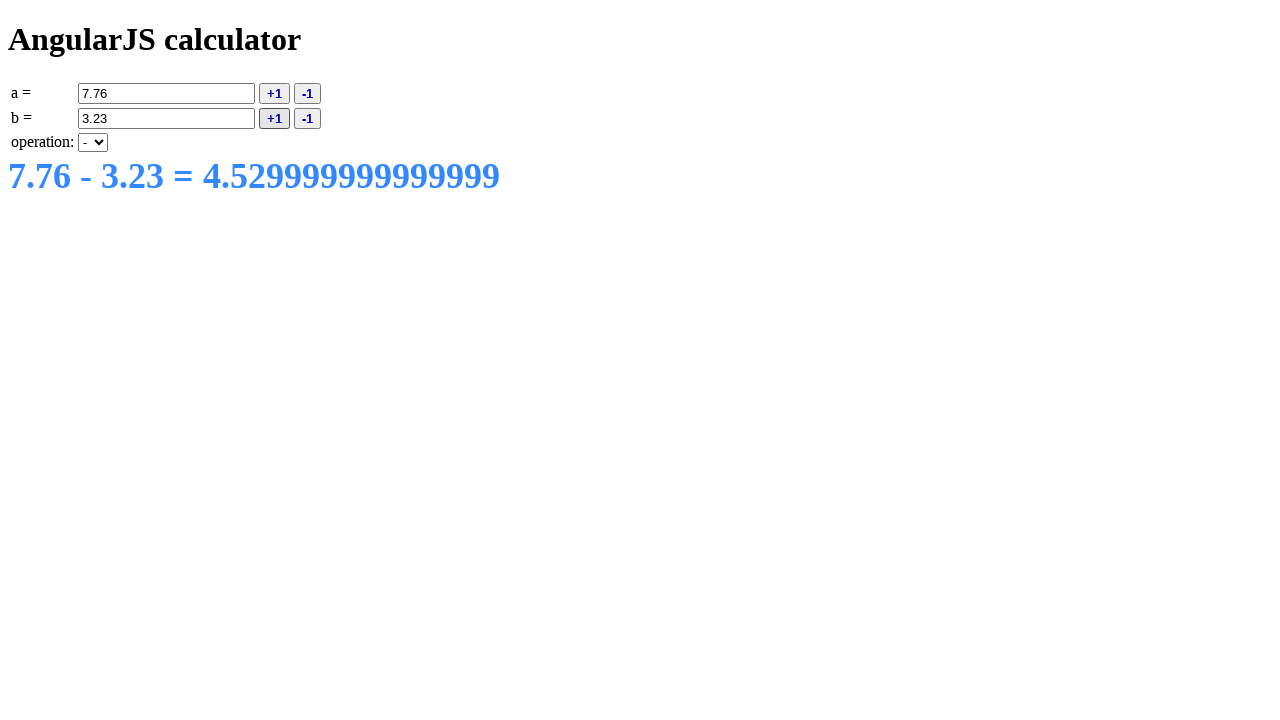

Calculator result loaded (7.76 - 3.23 = 4.53)
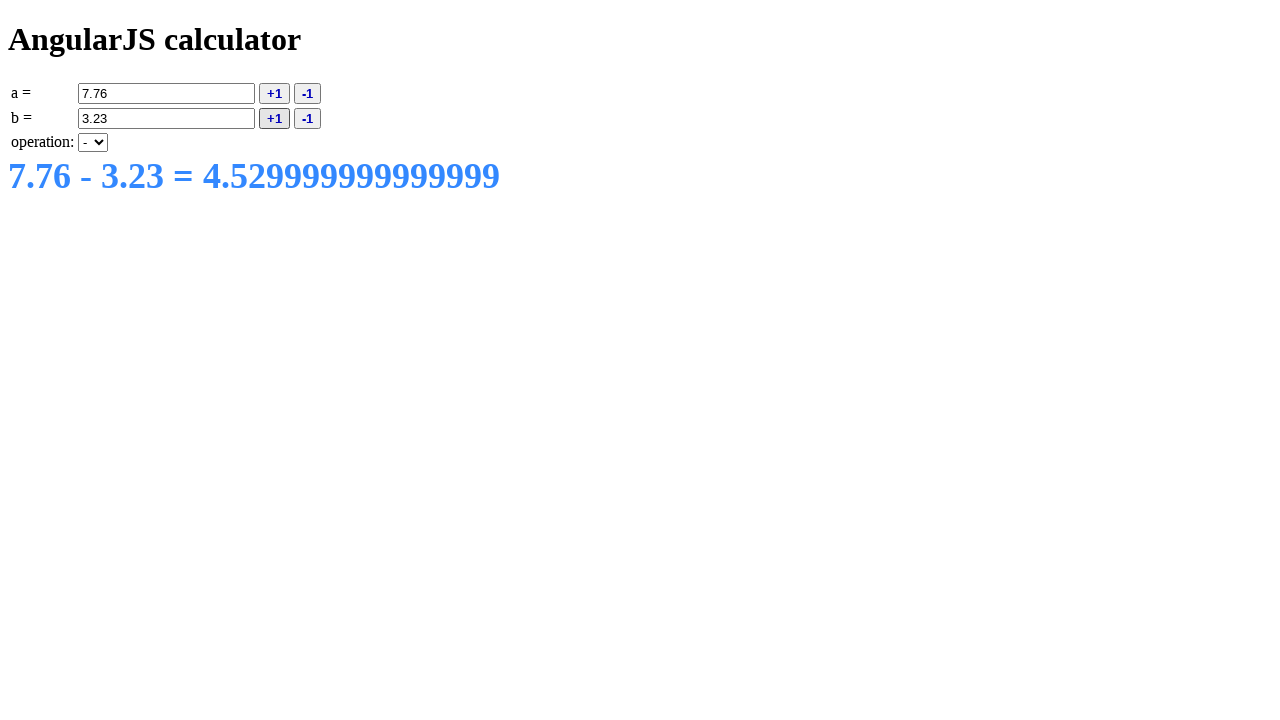

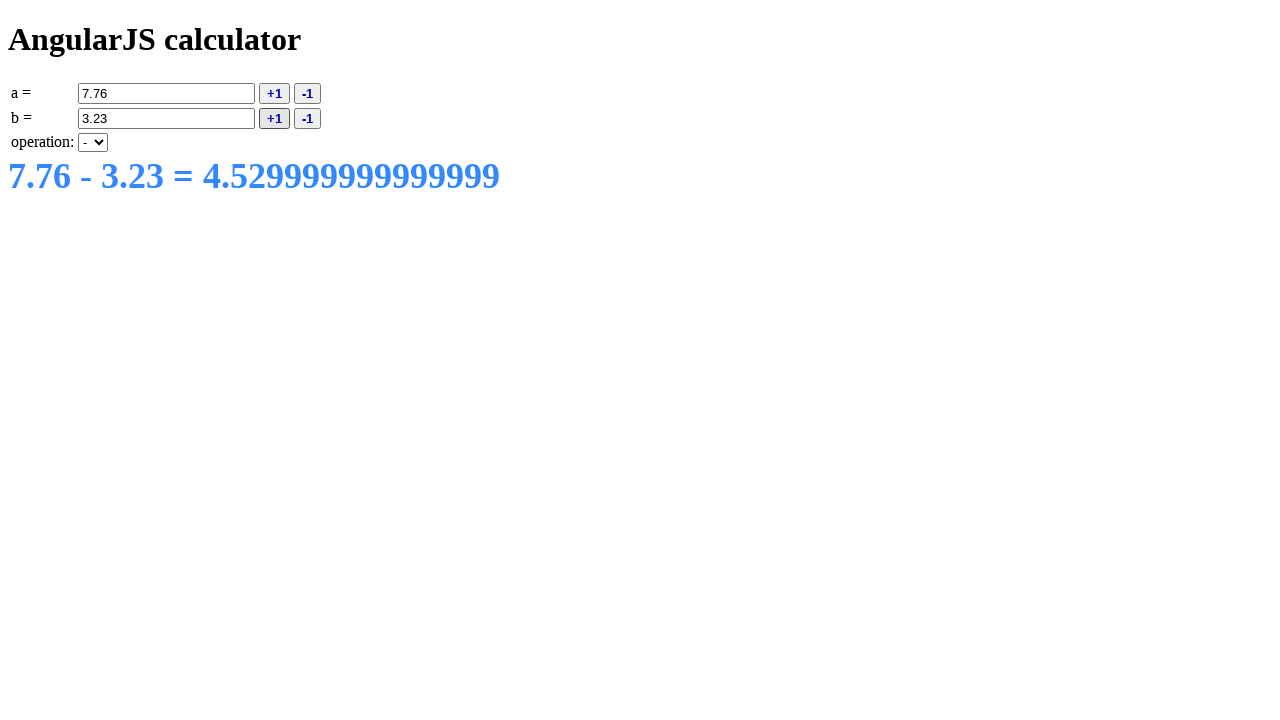